Tests checkbox functionality by clicking on three checkboxes to toggle their state

Starting URL: https://formy-project.herokuapp.com/checkbox

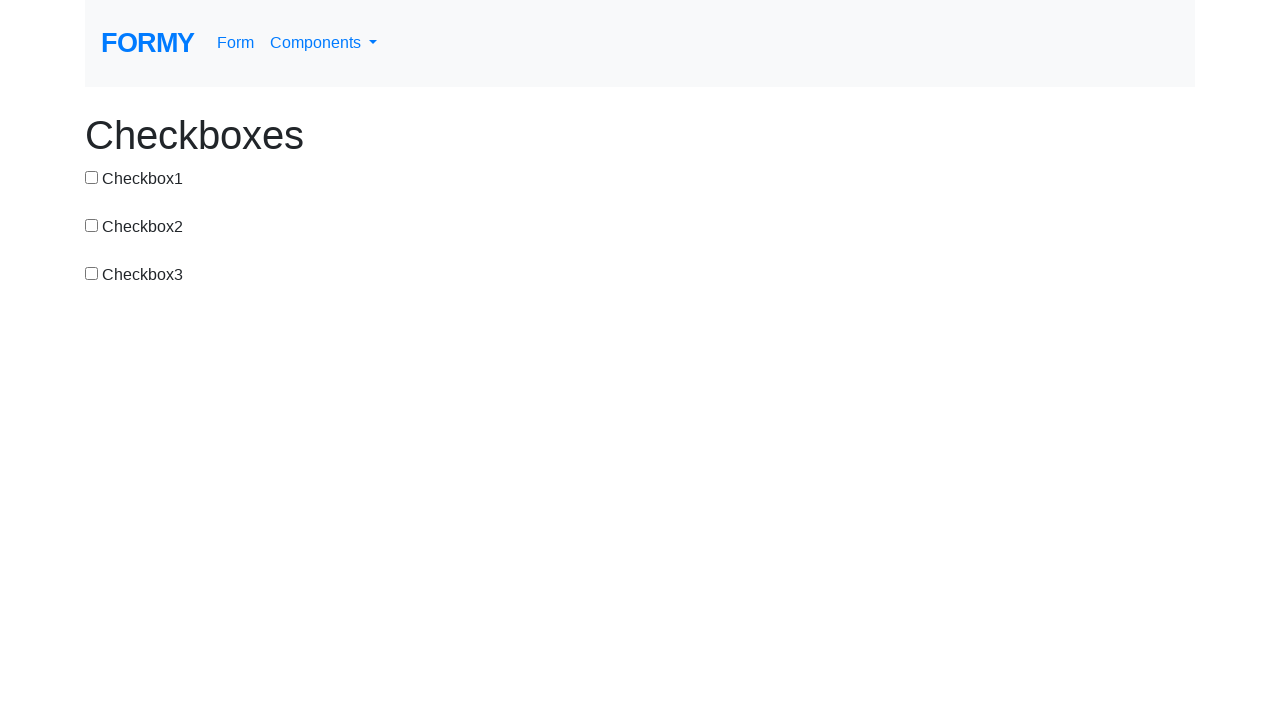

Clicked checkbox 1 to toggle its state at (92, 177) on #checkbox-1
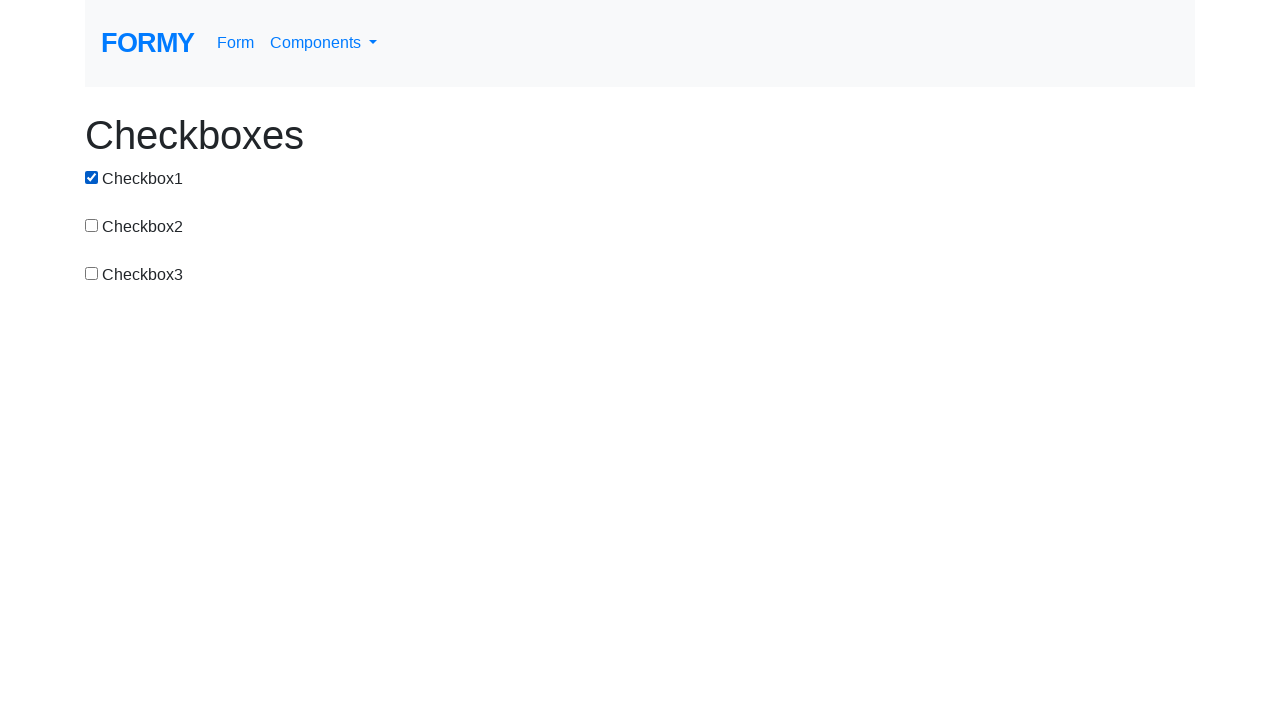

Clicked checkbox 2 to toggle its state at (92, 225) on #checkbox-2
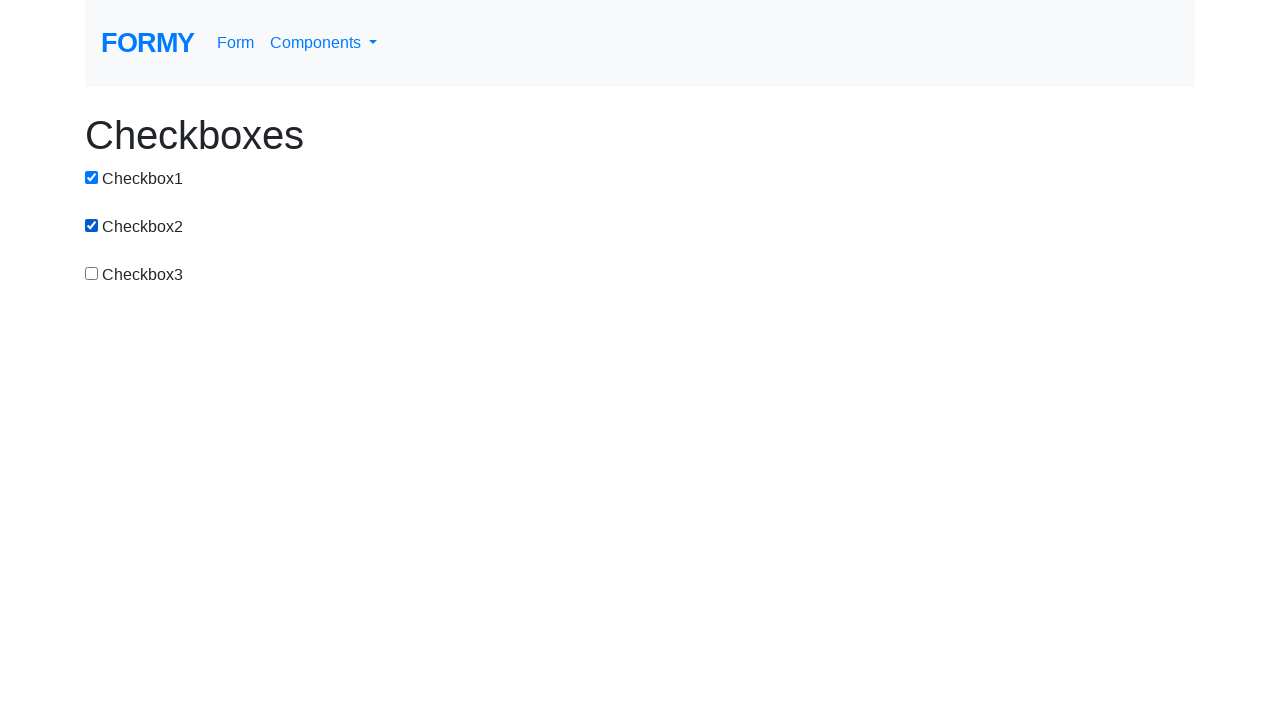

Clicked checkbox 3 to toggle its state at (92, 273) on #checkbox-3
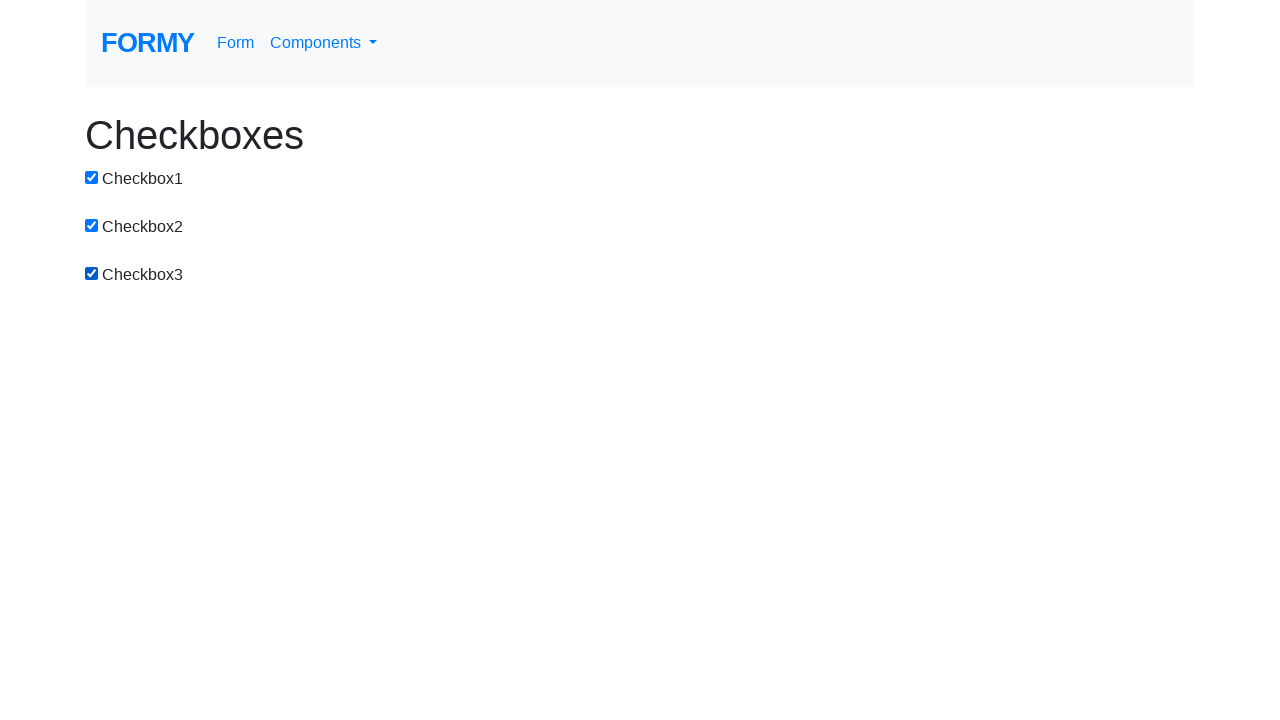

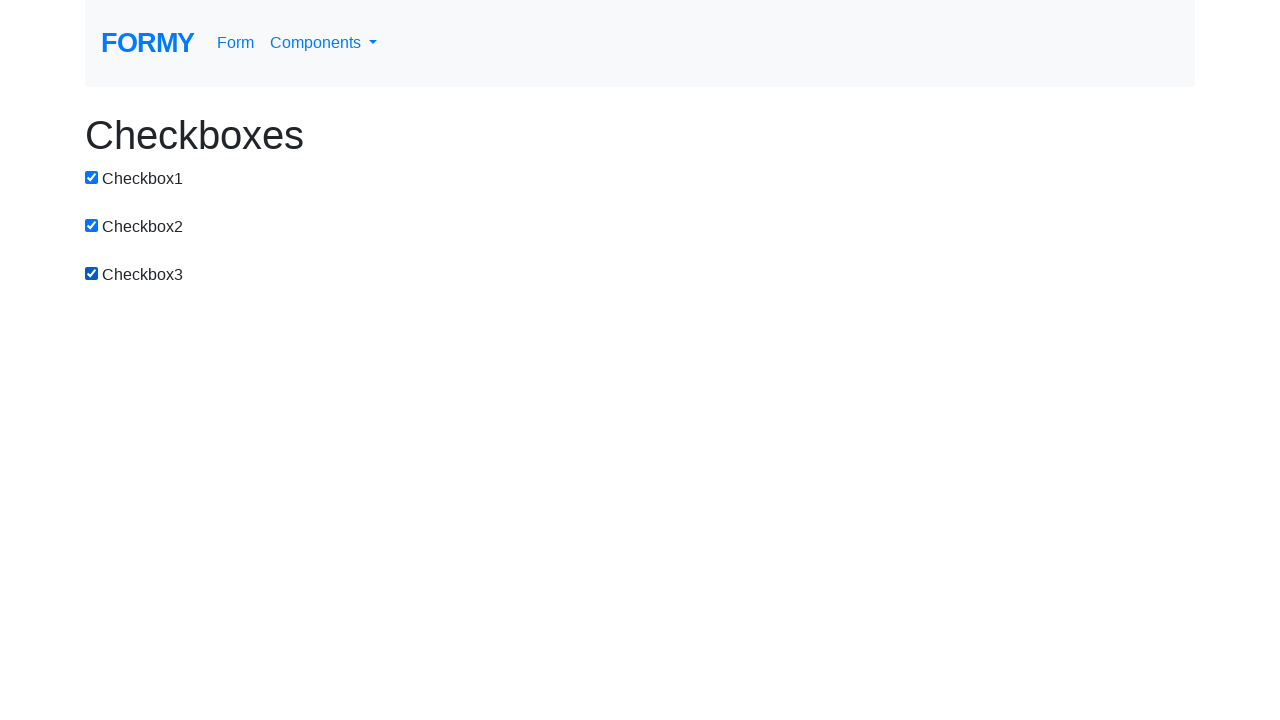